Tests browser navigation functions by navigating between Capgemini and Honeywell websites, testing back/forward/refresh functionality, and adjusting window size

Starting URL: https://www.capgemini.com/

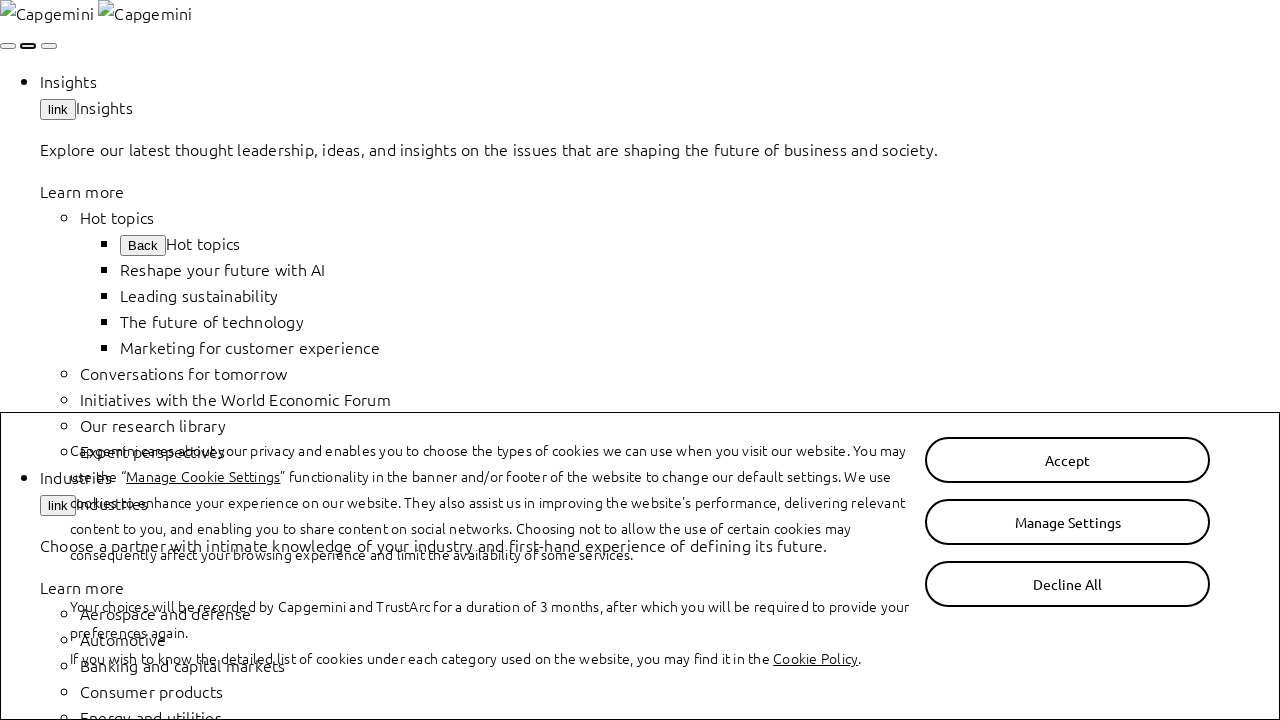

Navigated to Honeywell website (https://www.honeywell.com/us/en)
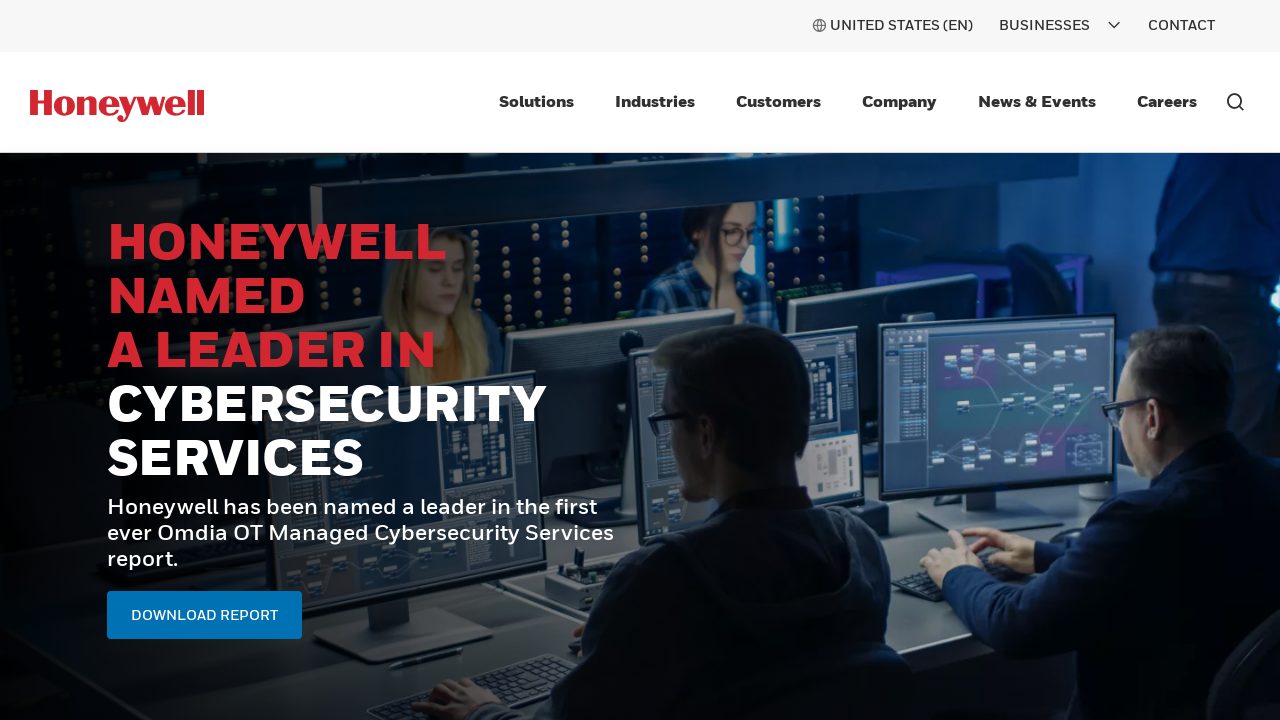

Navigated back to Capgemini website
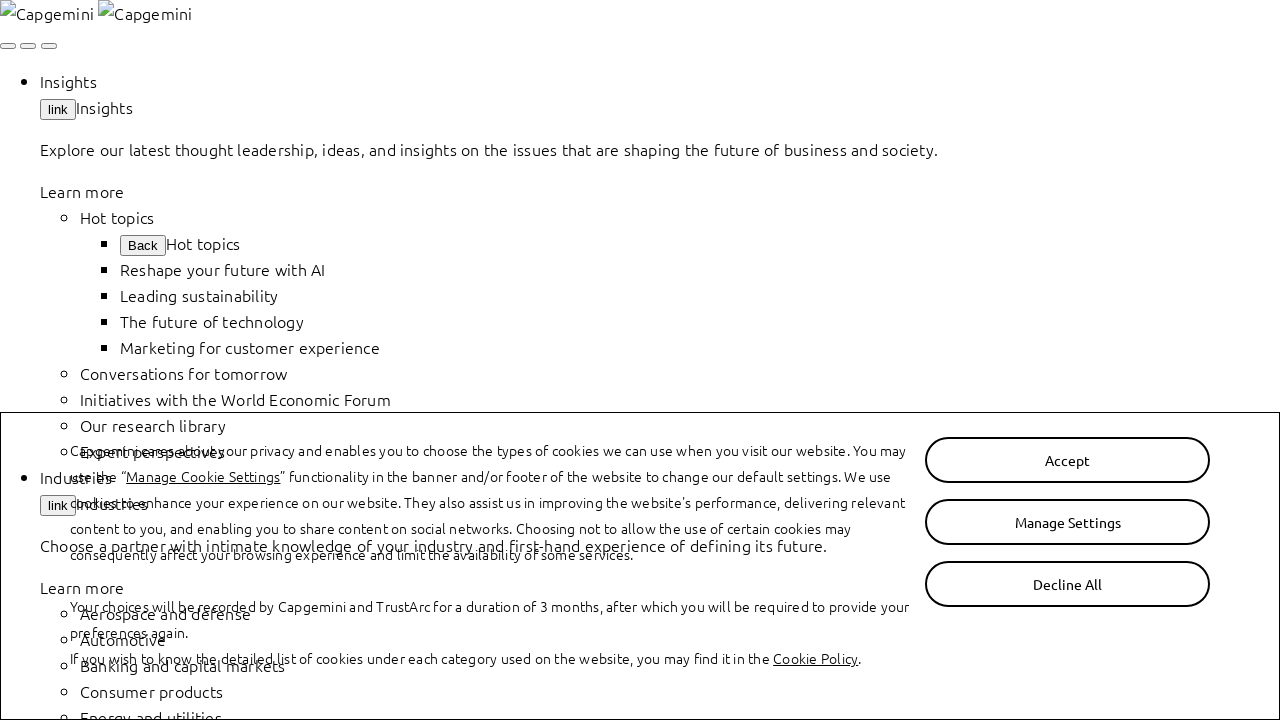

Navigated forward to Honeywell website
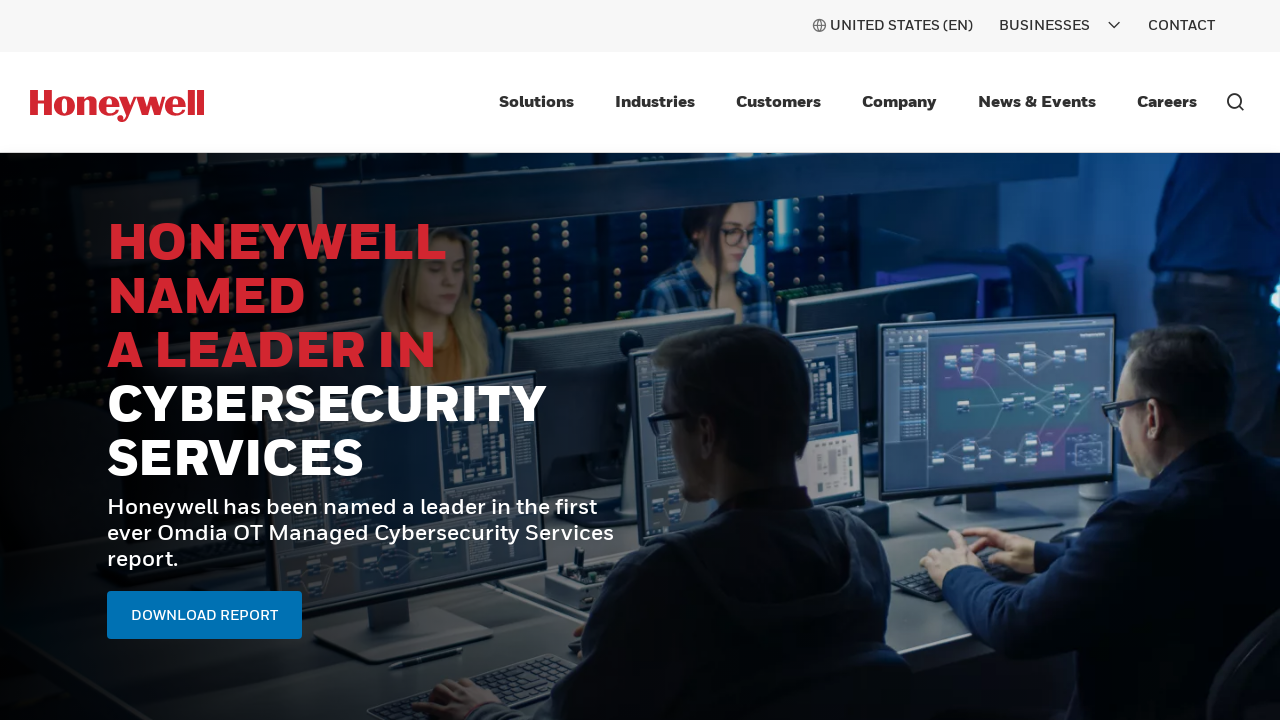

Refreshed the current page
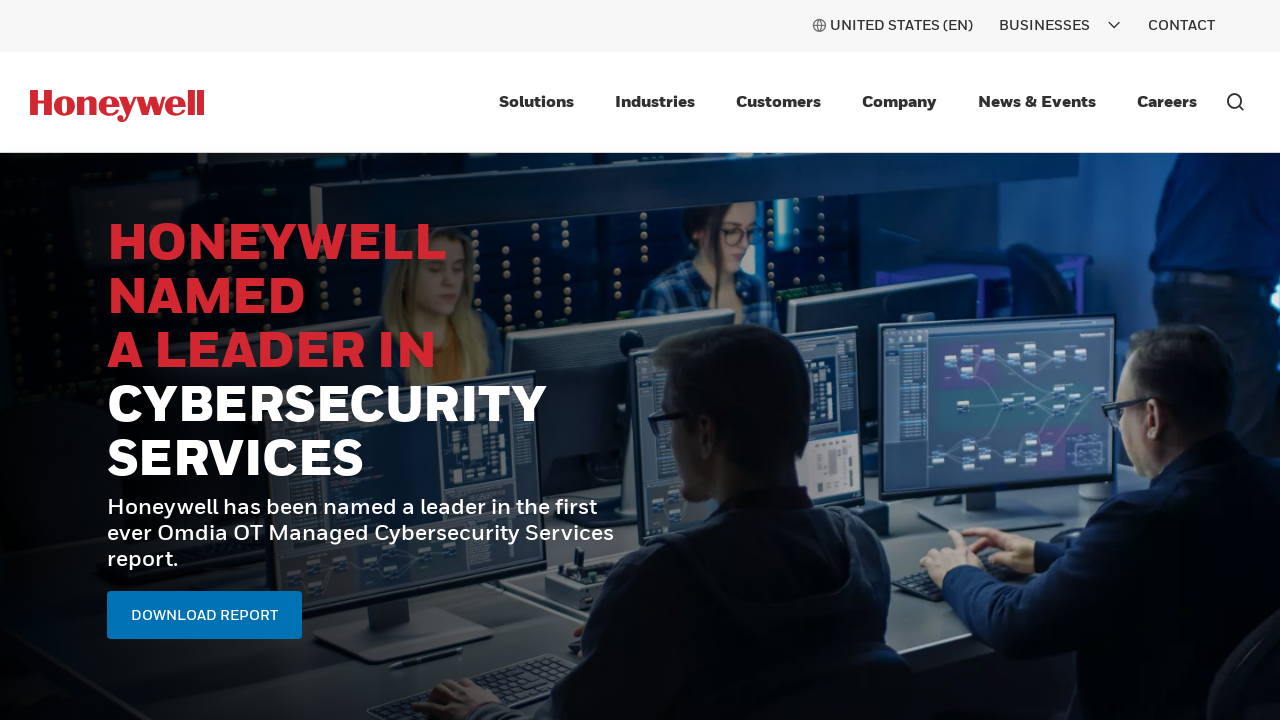

Set viewport size to 500x800 pixels
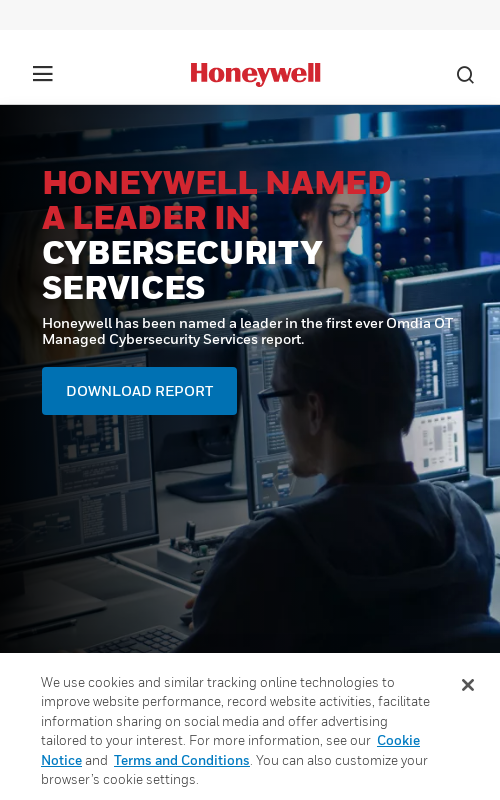

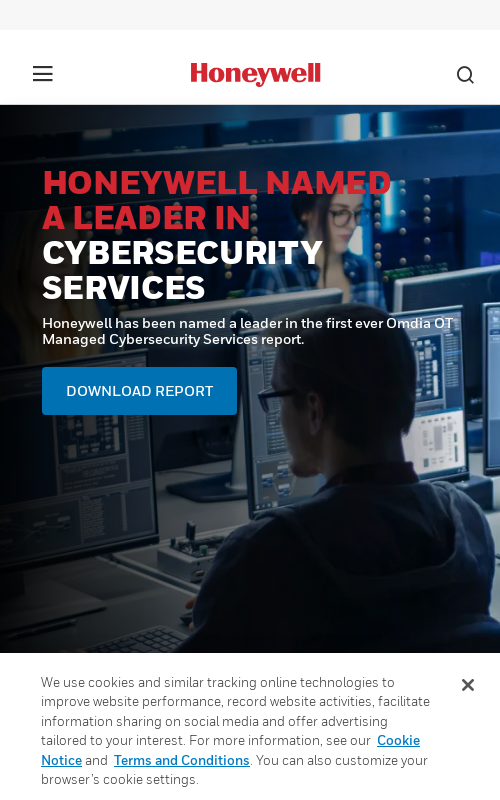